Tests CSS locator strategies by typing into a search field using different selector approaches (attribute selector, type selector, and class selector)

Starting URL: https://rahulshettyacademy.com/seleniumPractise/#/

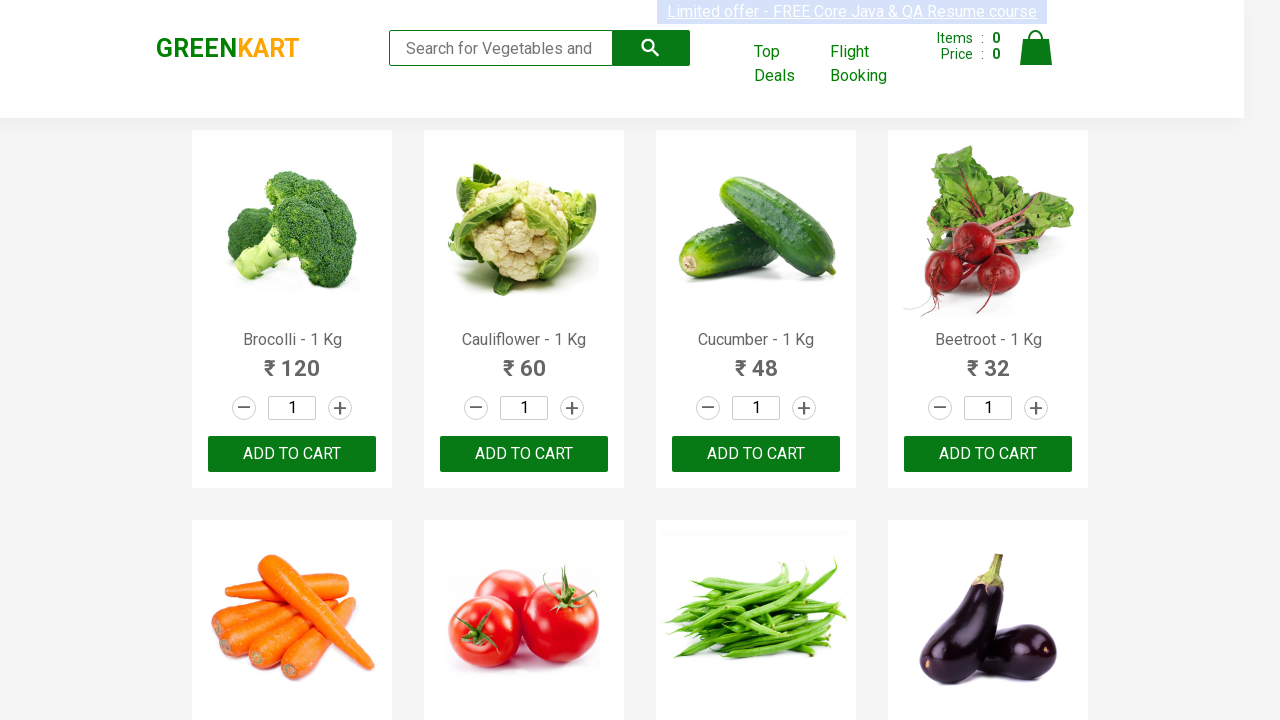

Filled search field using attribute selector (placeholder) with 'MAMAKLO' on [placeholder='Search for Vegetables and Fruits']
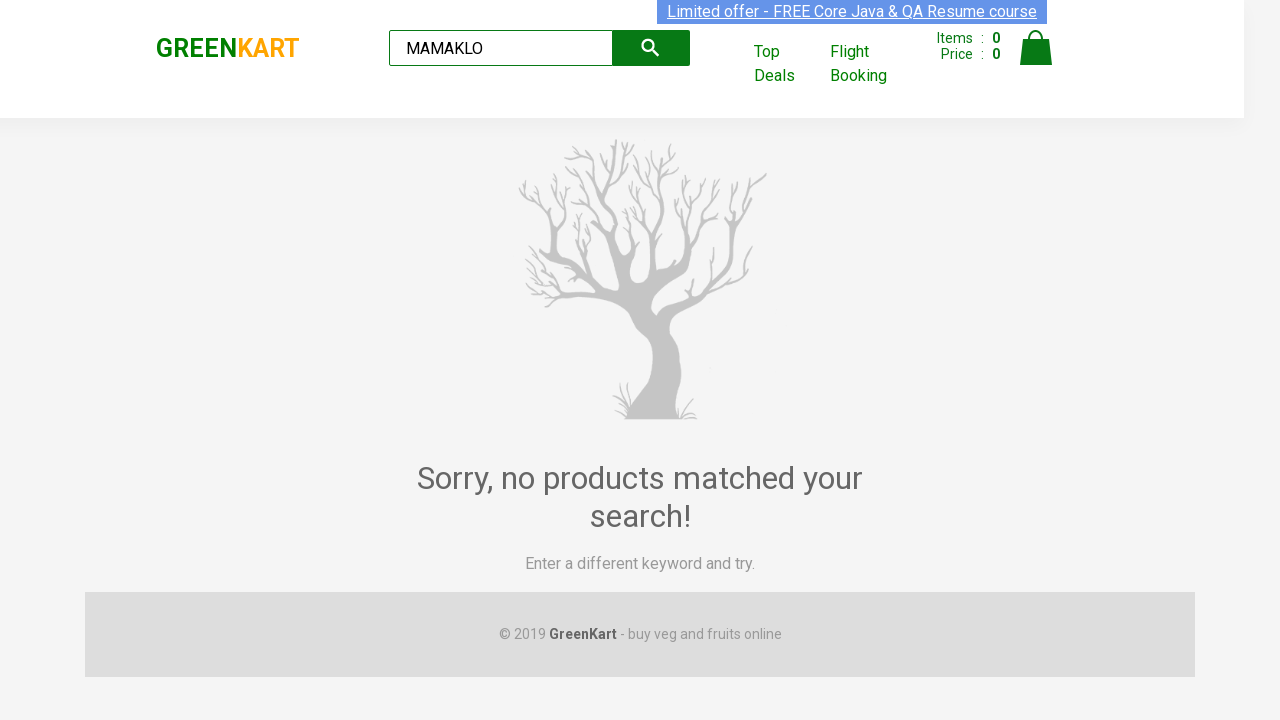

Cleared search field using type attribute selector on [type='search']
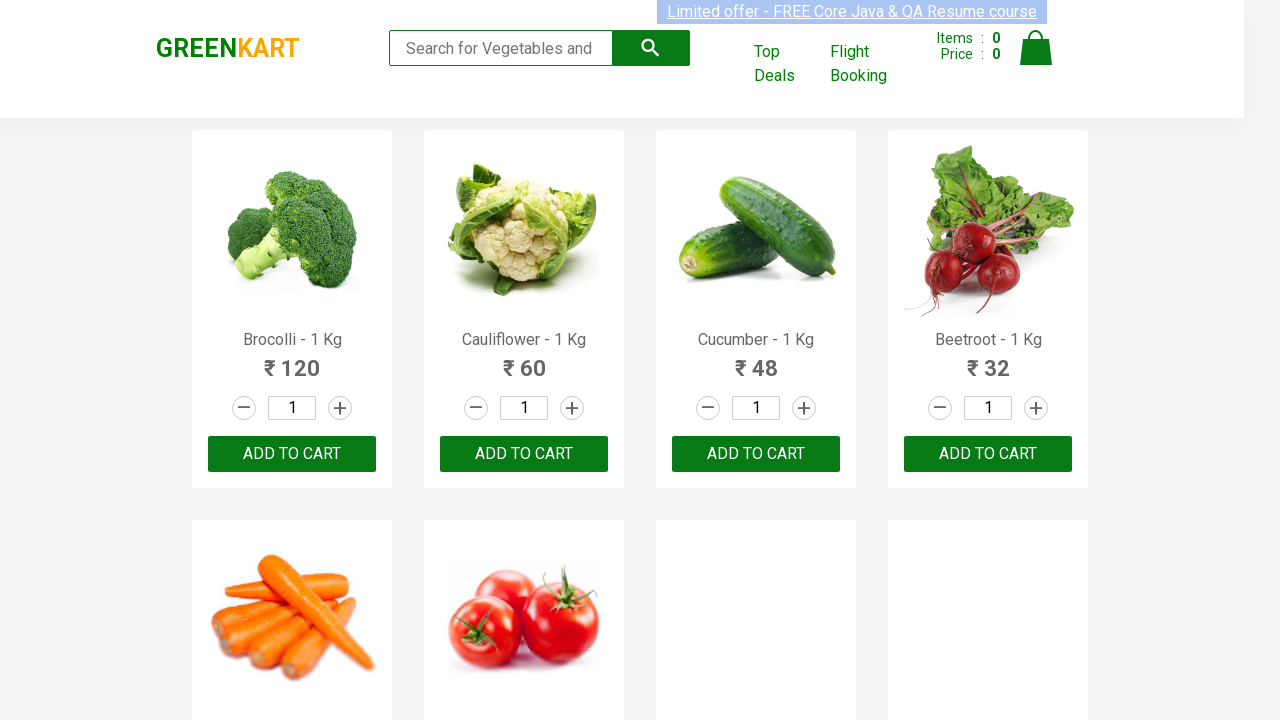

Filled search field using type attribute selector with 'MAMAKLO' on [type='search']
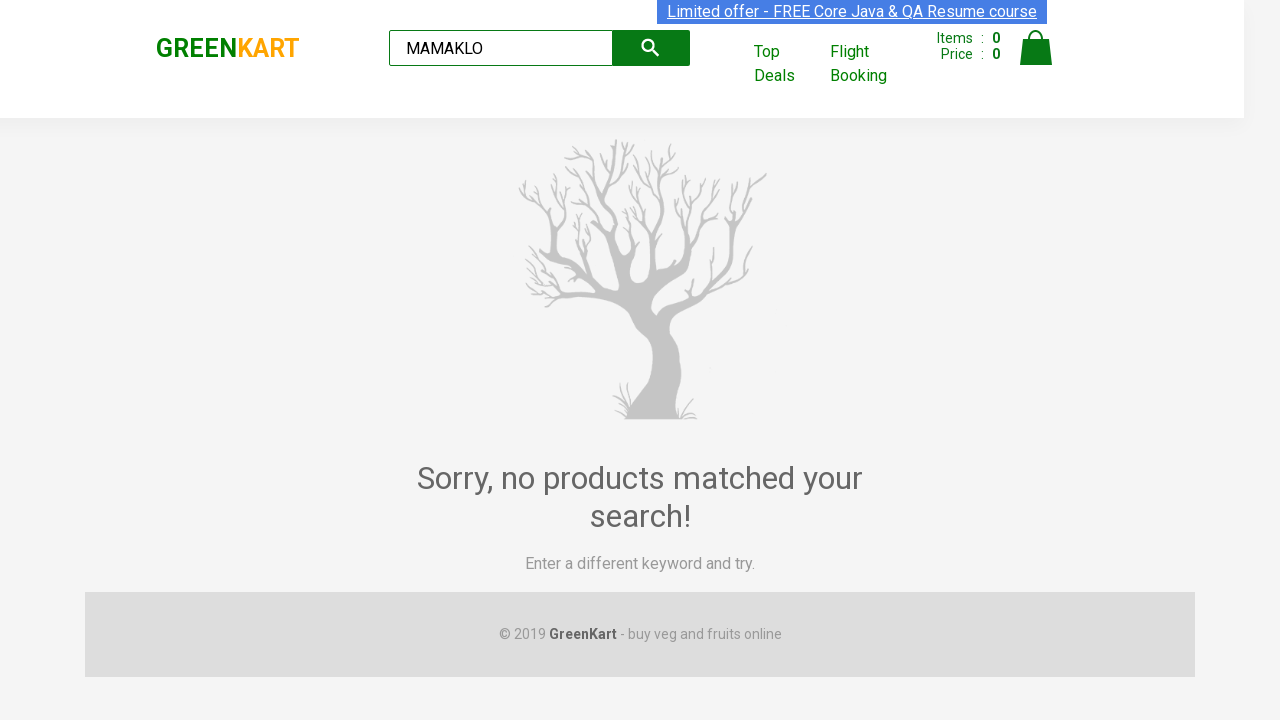

Cleared search field using class selector on .search-keyword
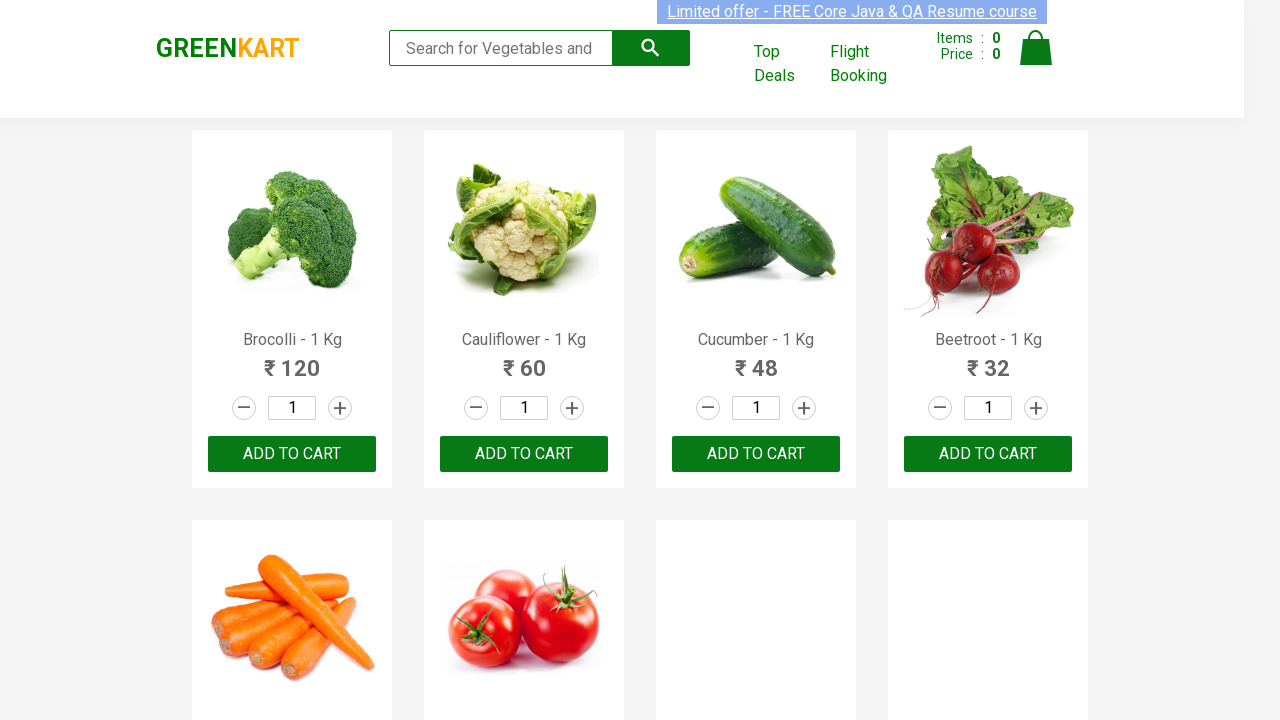

Filled search field using class selector with 'MAMAKLO' on .search-keyword
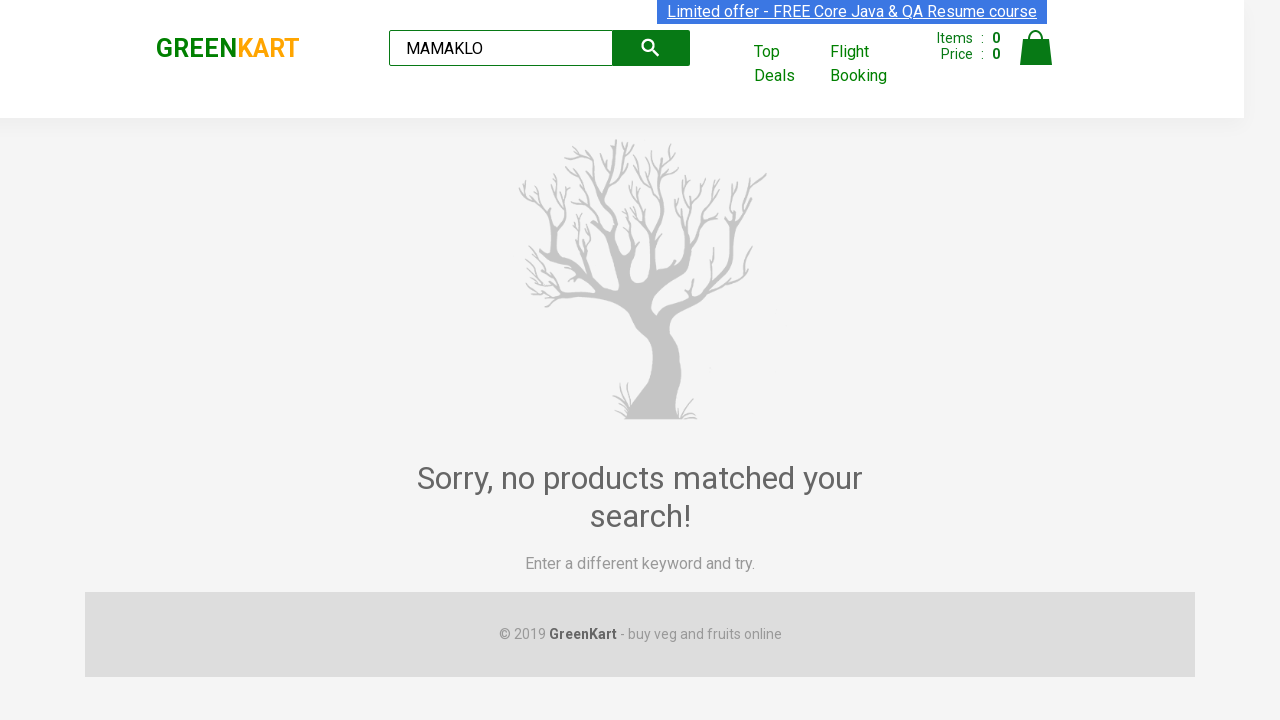

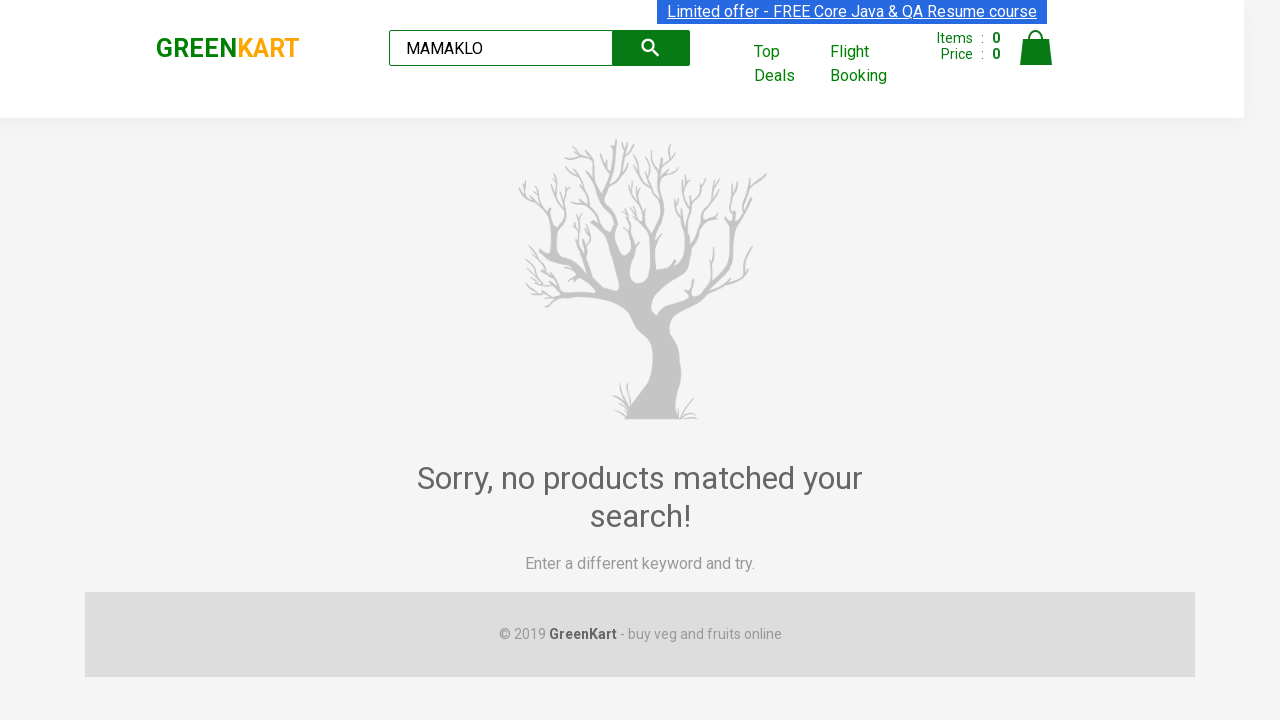